Navigates to PythonClub website and verifies that blog posts are displayed with titles and links

Starting URL: http://pythonclub.com.br/

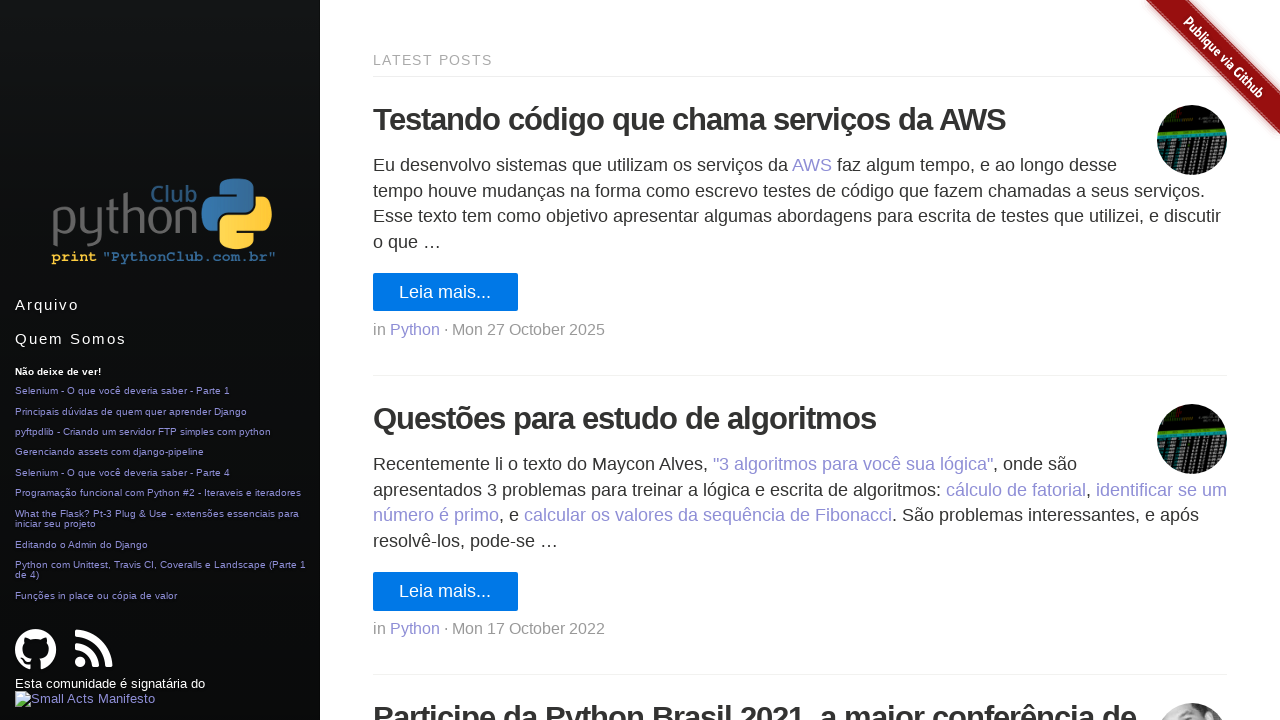

Navigated to PythonClub website
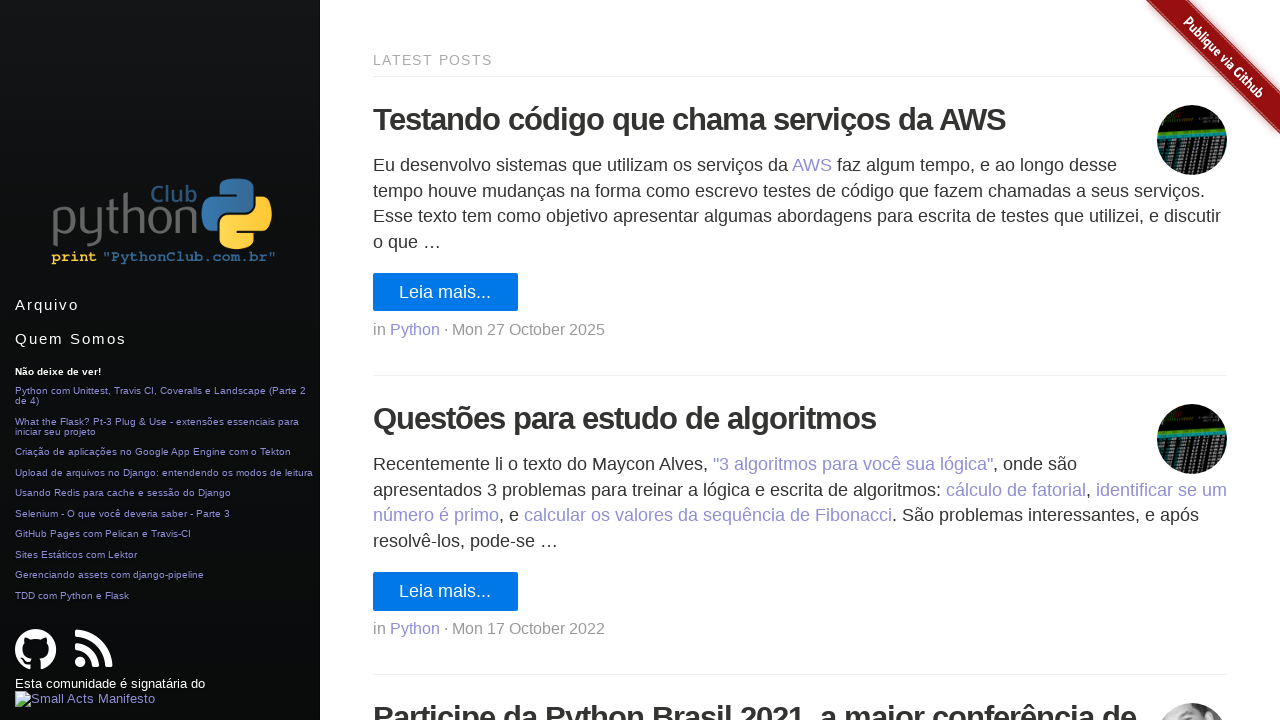

Blog posts loaded on the page
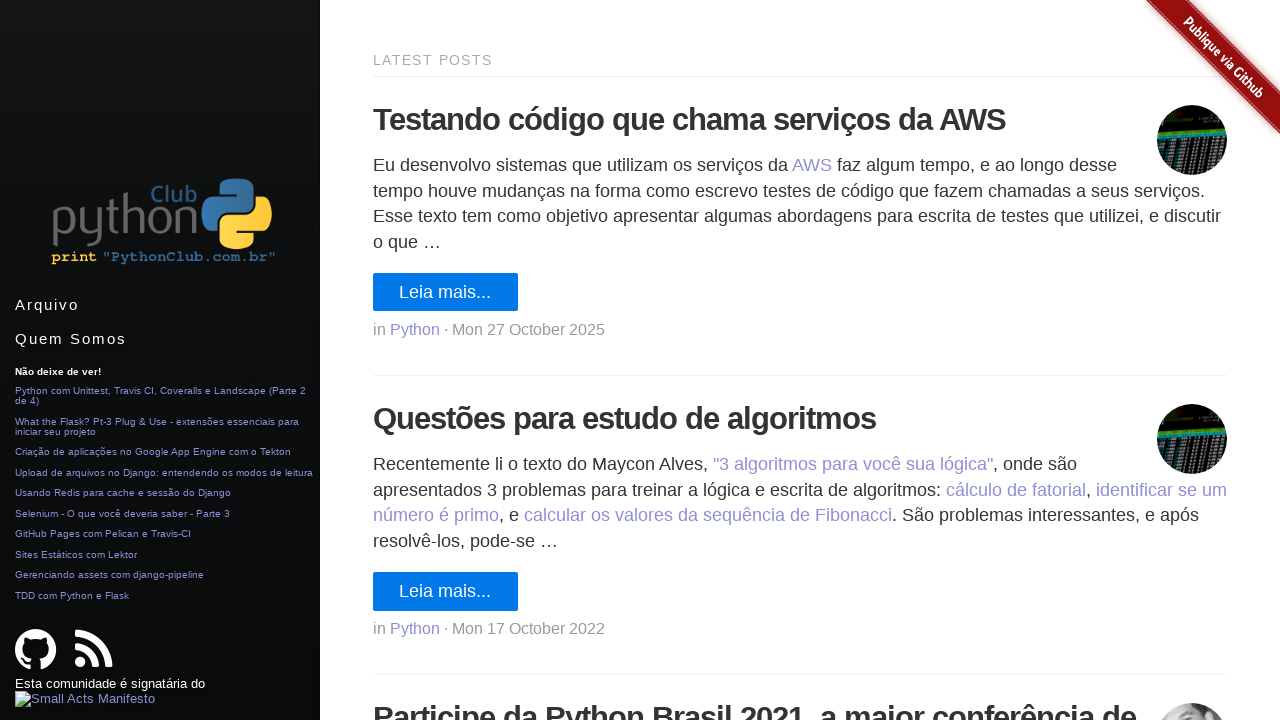

Post titles with links are present
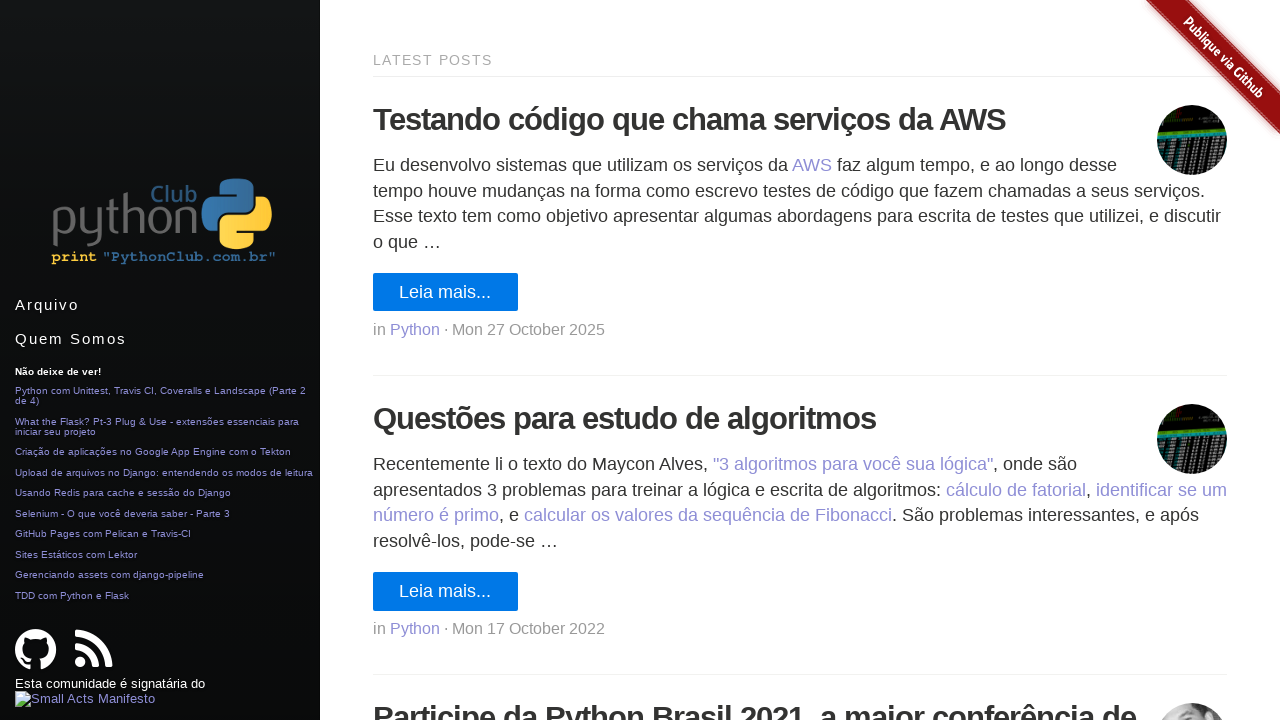

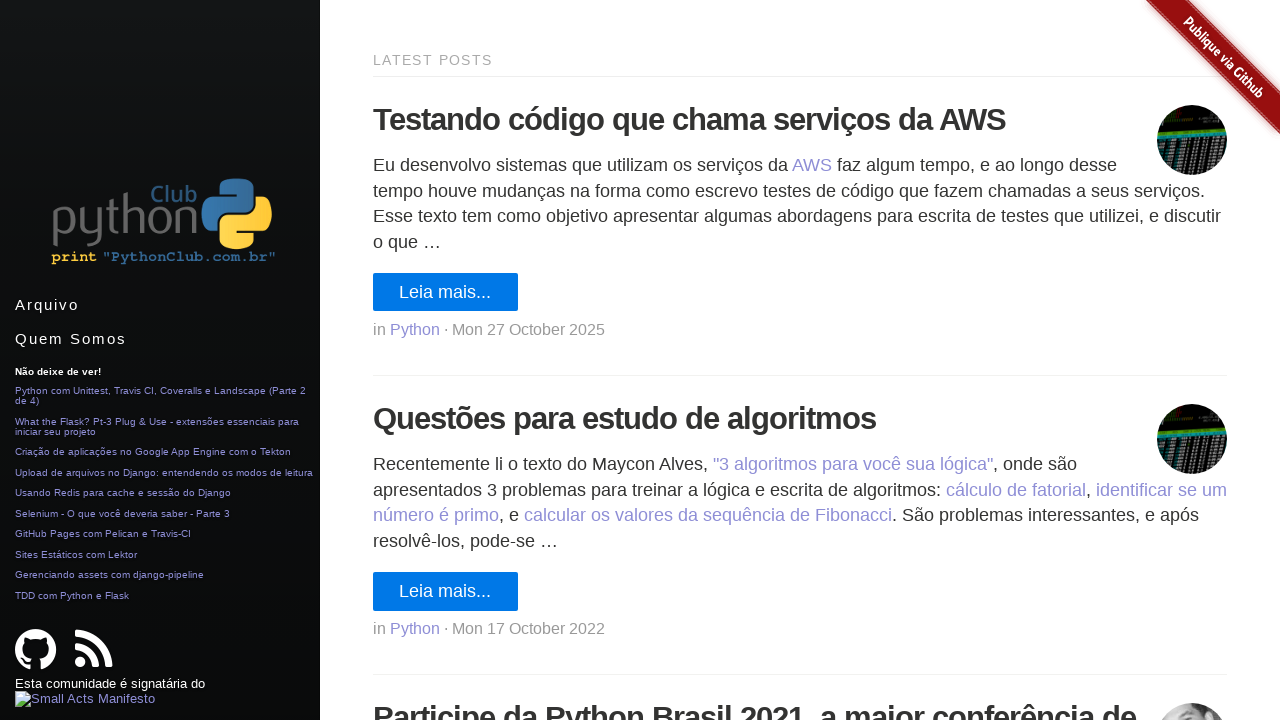